Tests click interaction on a jQuery UI selectable list by switching to an iframe and clicking on the first list item

Starting URL: https://jqueryui.com/selectable/#default

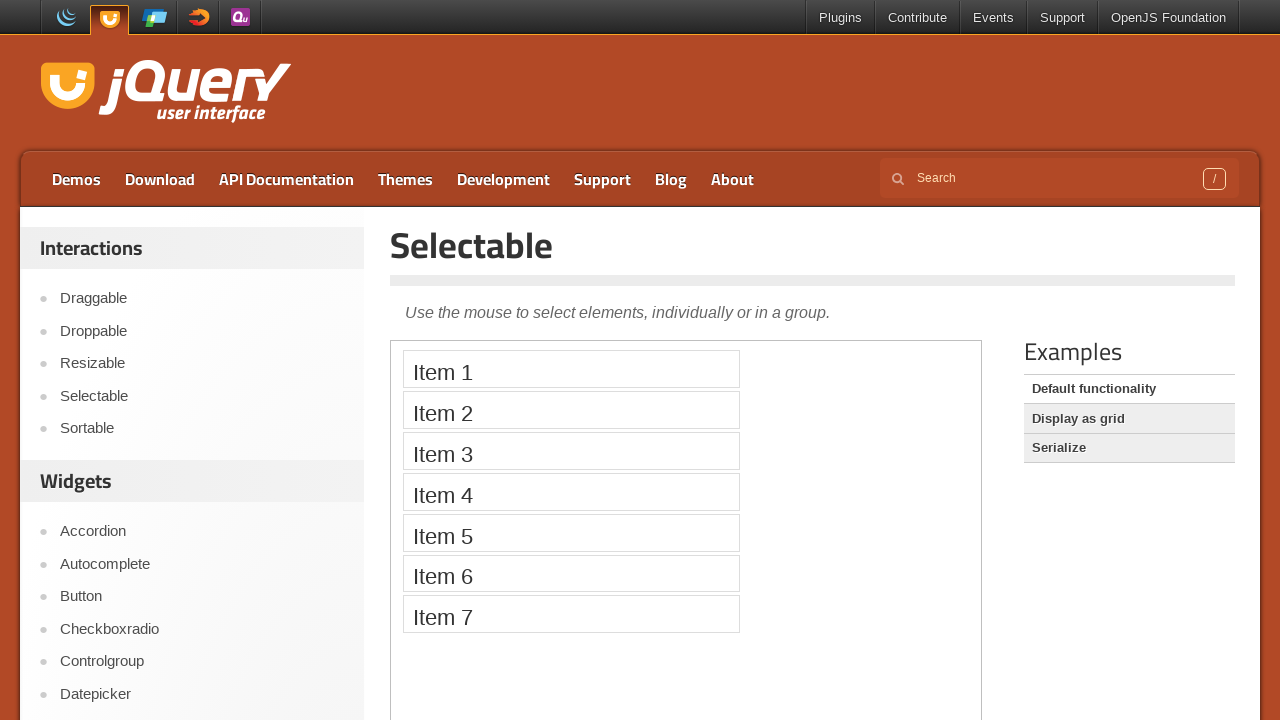

Navigated to jQuery UI selectable example page
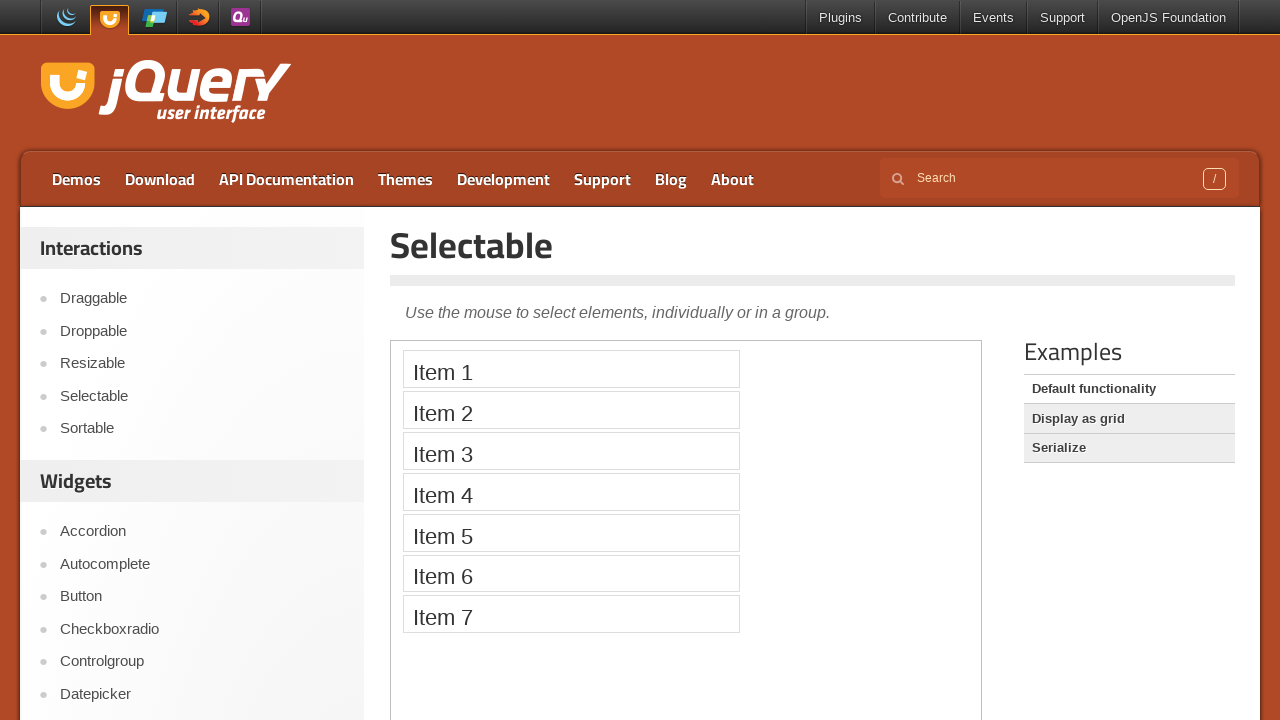

Located the iframe containing the selectable list
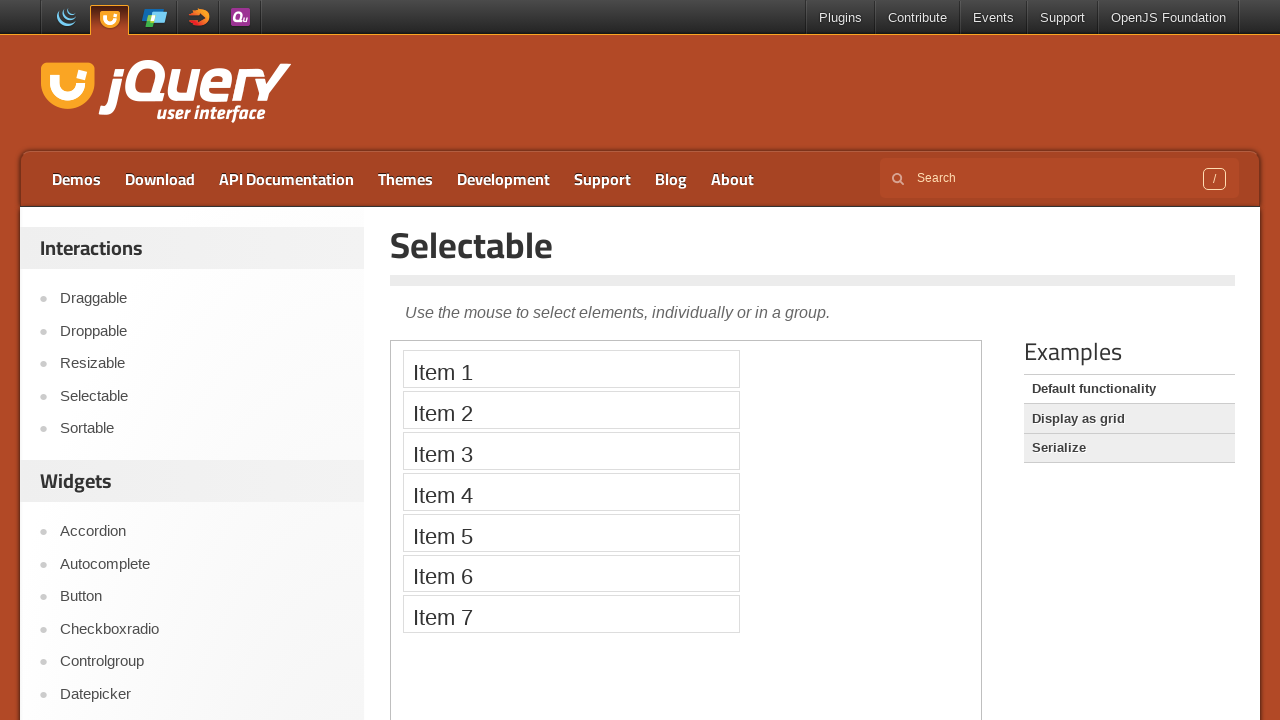

Clicked on the first list item in the selectable list at (571, 369) on iframe >> nth=0 >> internal:control=enter-frame >> #selectable > li >> nth=0
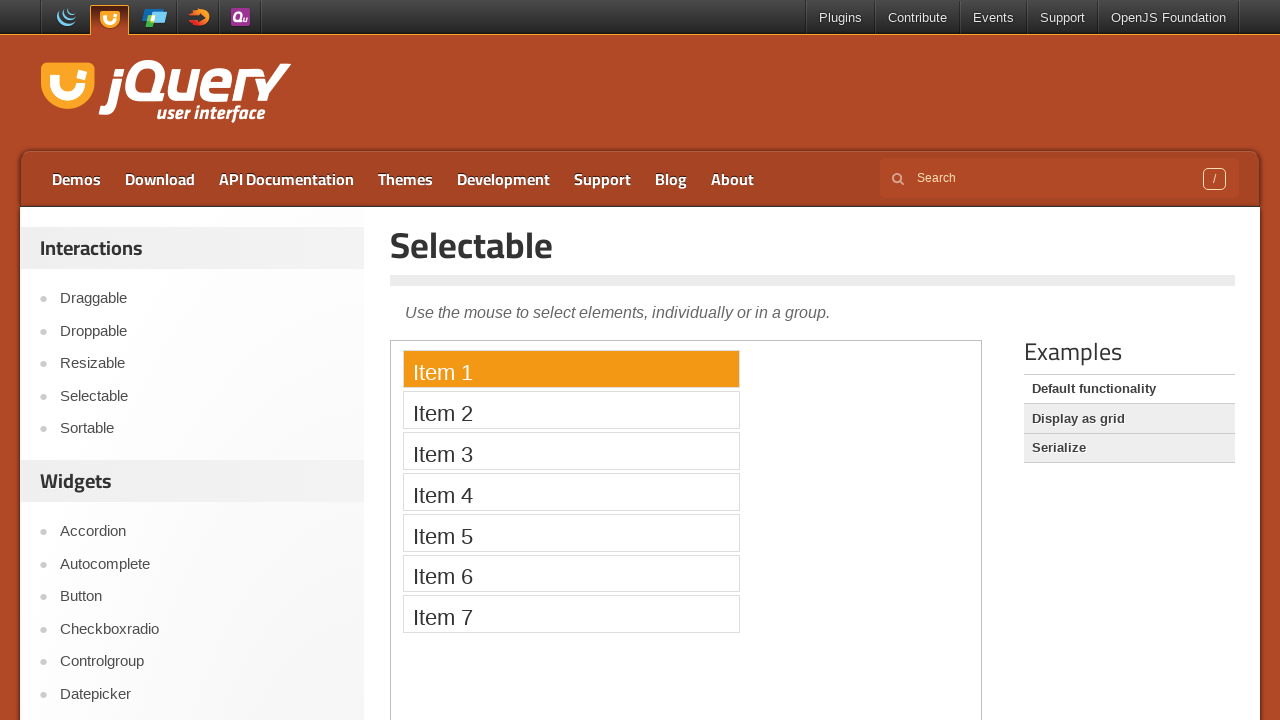

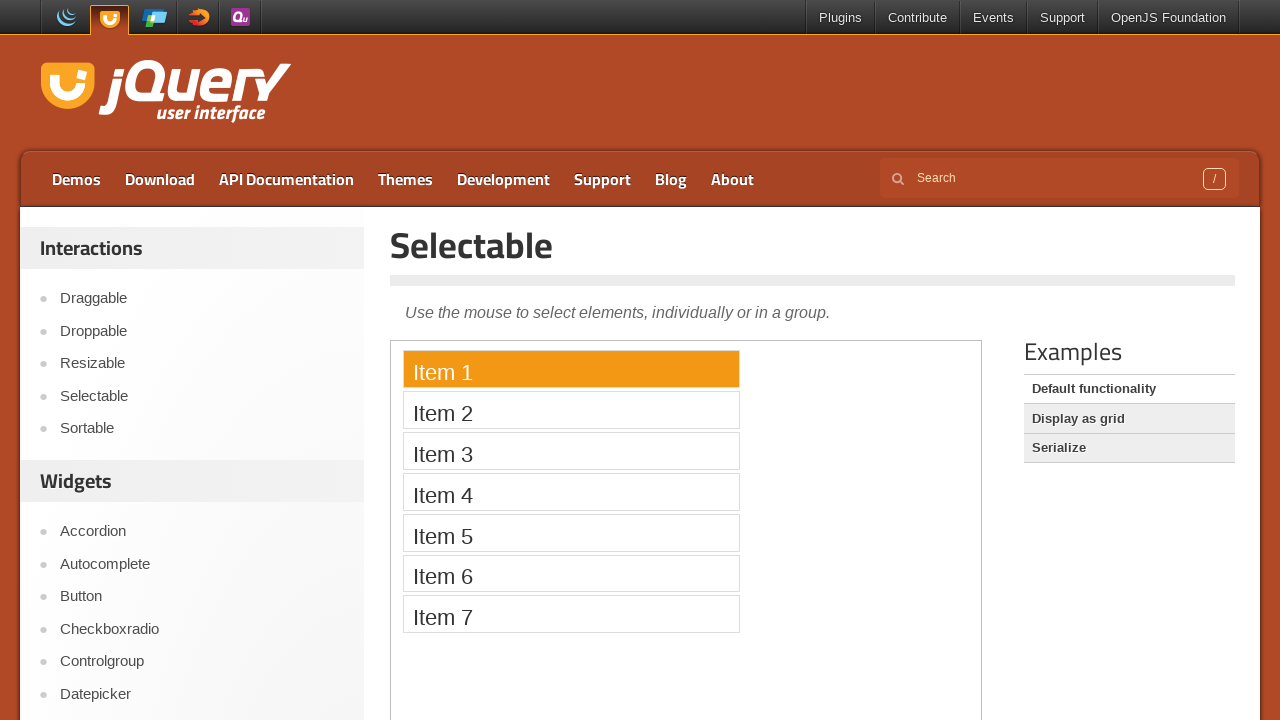